Navigates through GitHub repository wiki to find and verify SoftAssertions documentation content

Starting URL: https://github.com/selenide/selenide

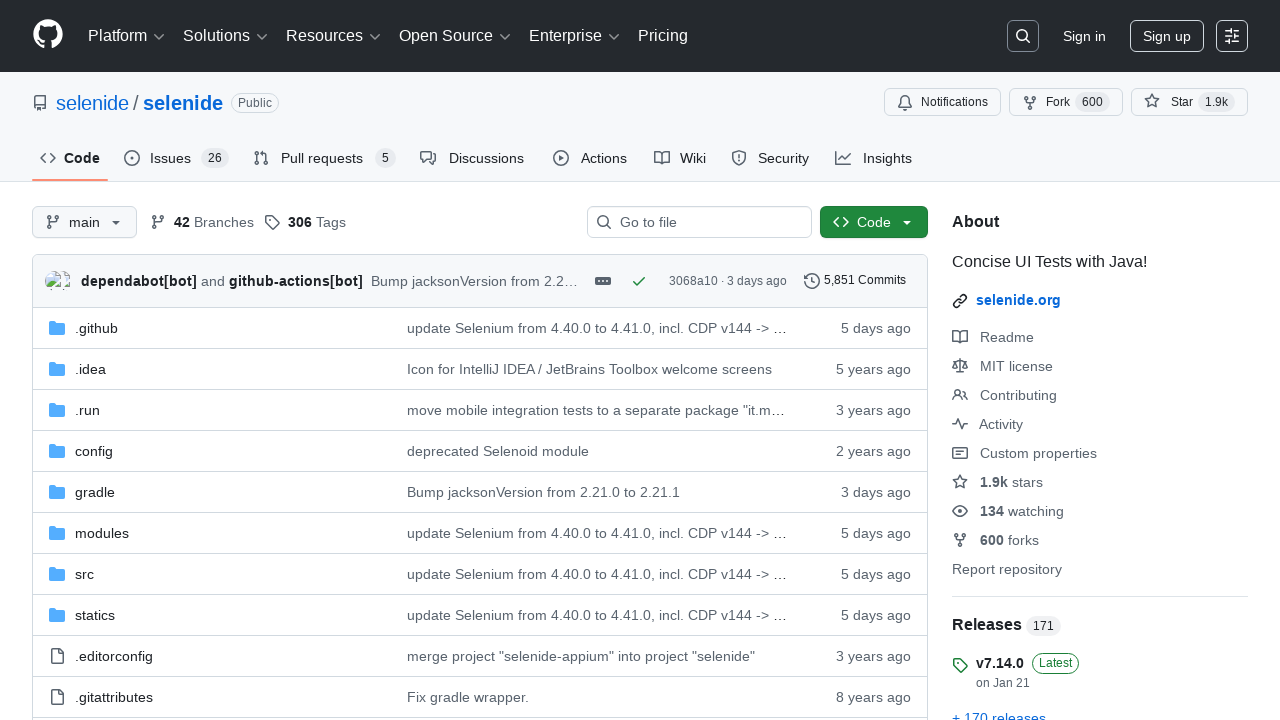

Clicked Wiki tab on GitHub repository at (680, 158) on #wiki-tab
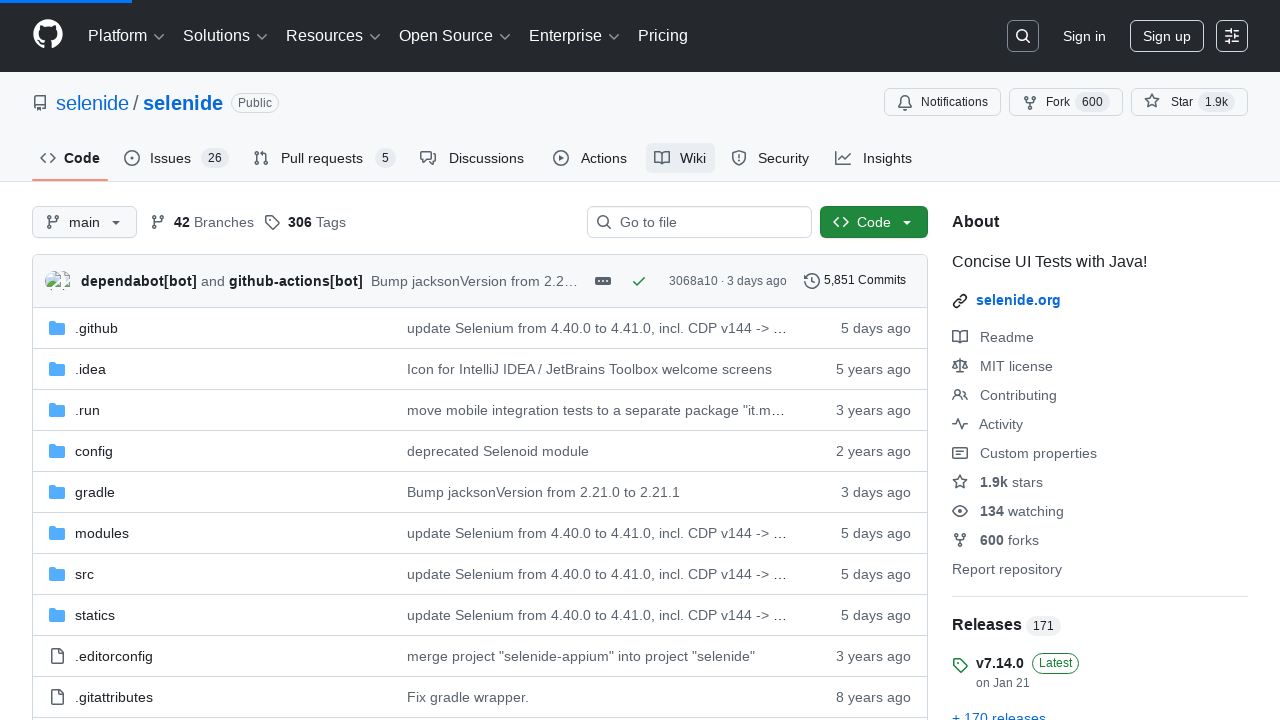

Clicked 'Show all pages' button to expand wiki pages list at (974, 411) on [data-filterable-for='wiki-pages-filter'] button[type='button']
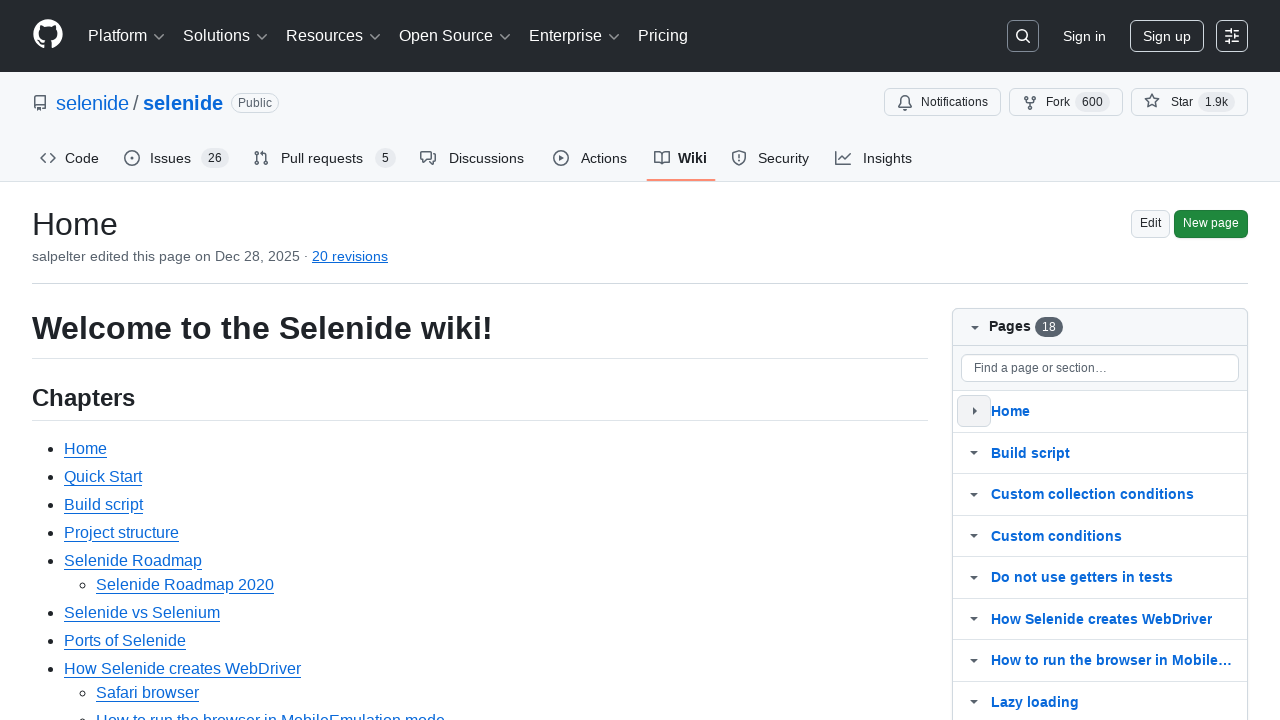

Clicked on SoftAssertions wiki page link at (116, 360) on a[href='/selenide/selenide/wiki/SoftAssertions']
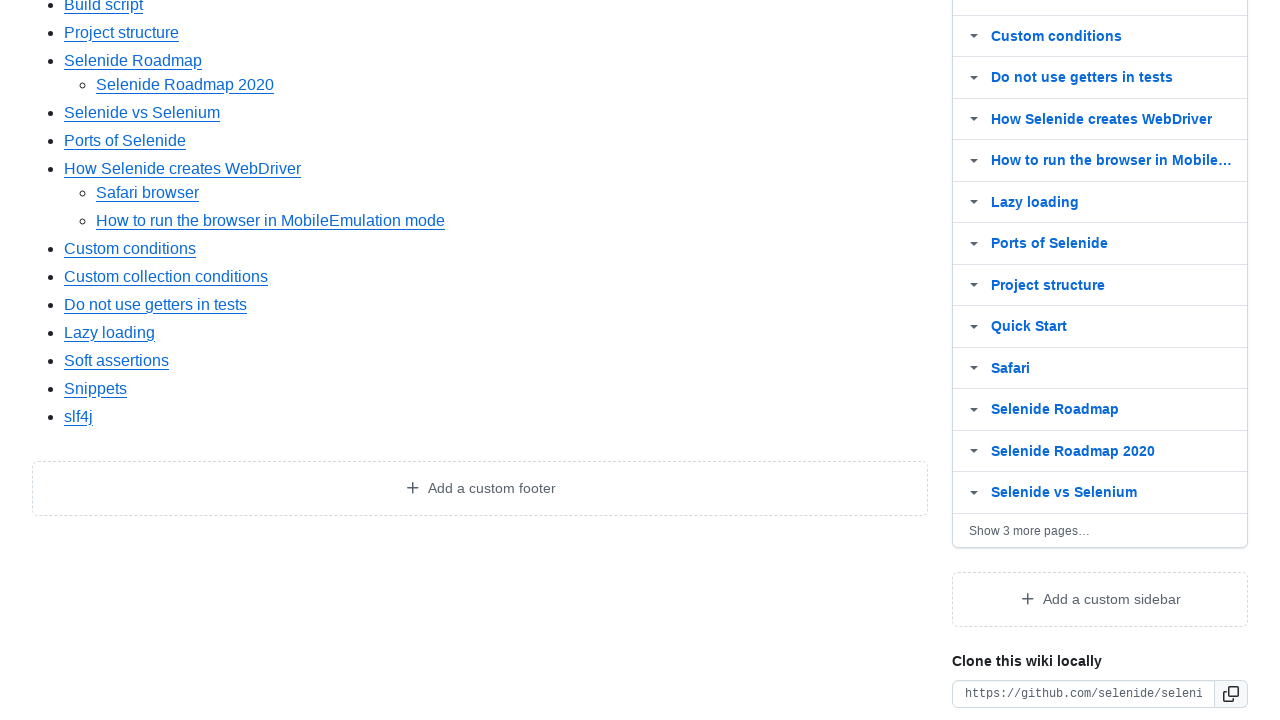

Clicked on JUnit5 section anchor link at (18, 361) on a[href='#3-using-junit5-extend-test-class']
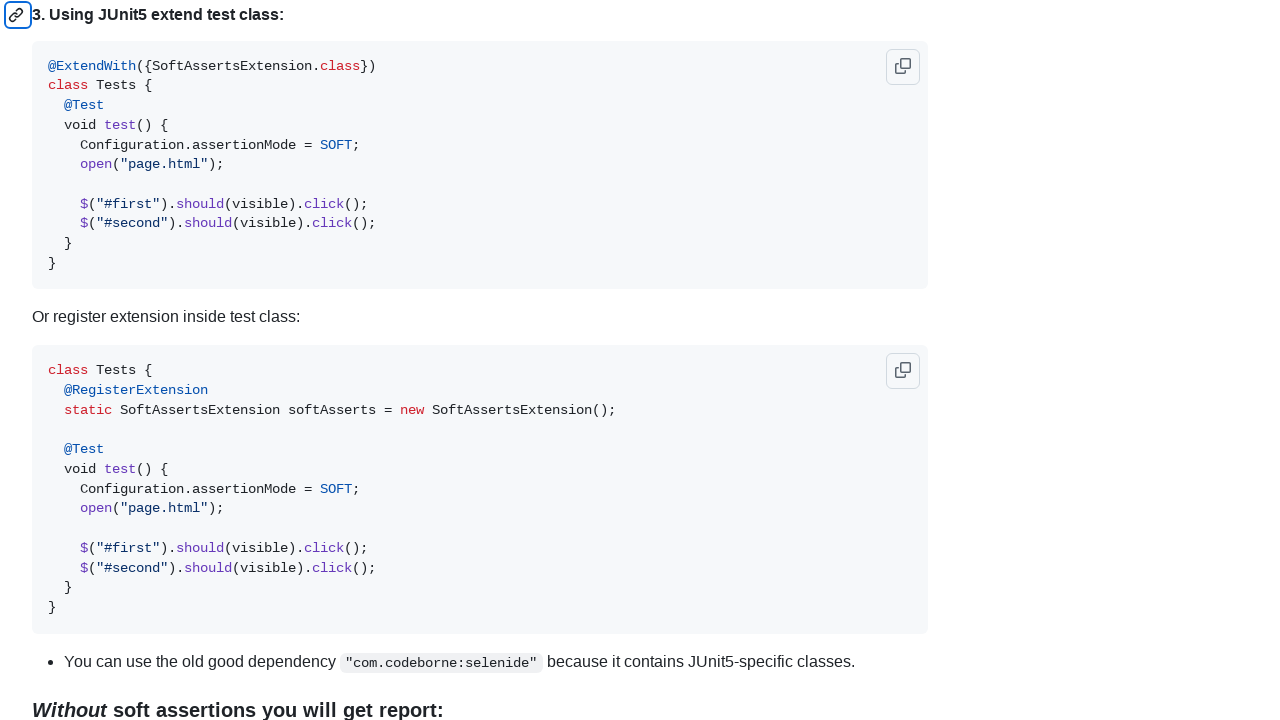

Waited for markdown body to load
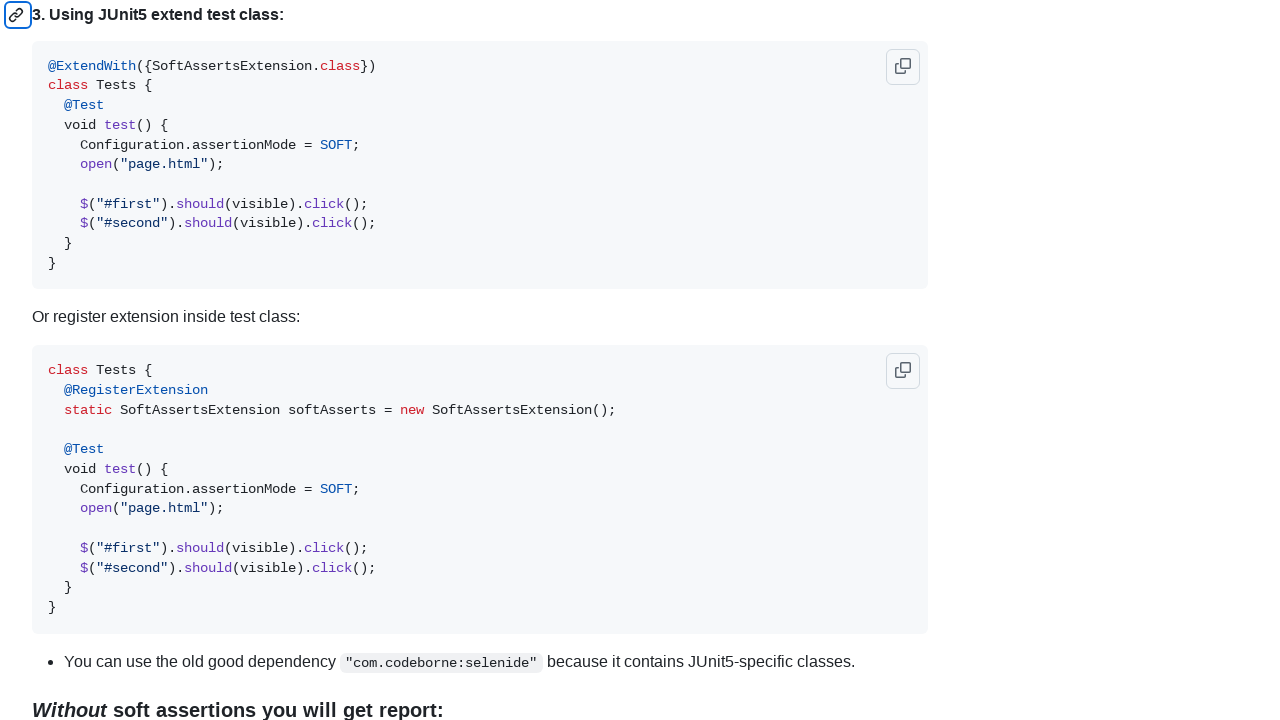

Verified SoftAssertions JUnit5 code example is present in documentation
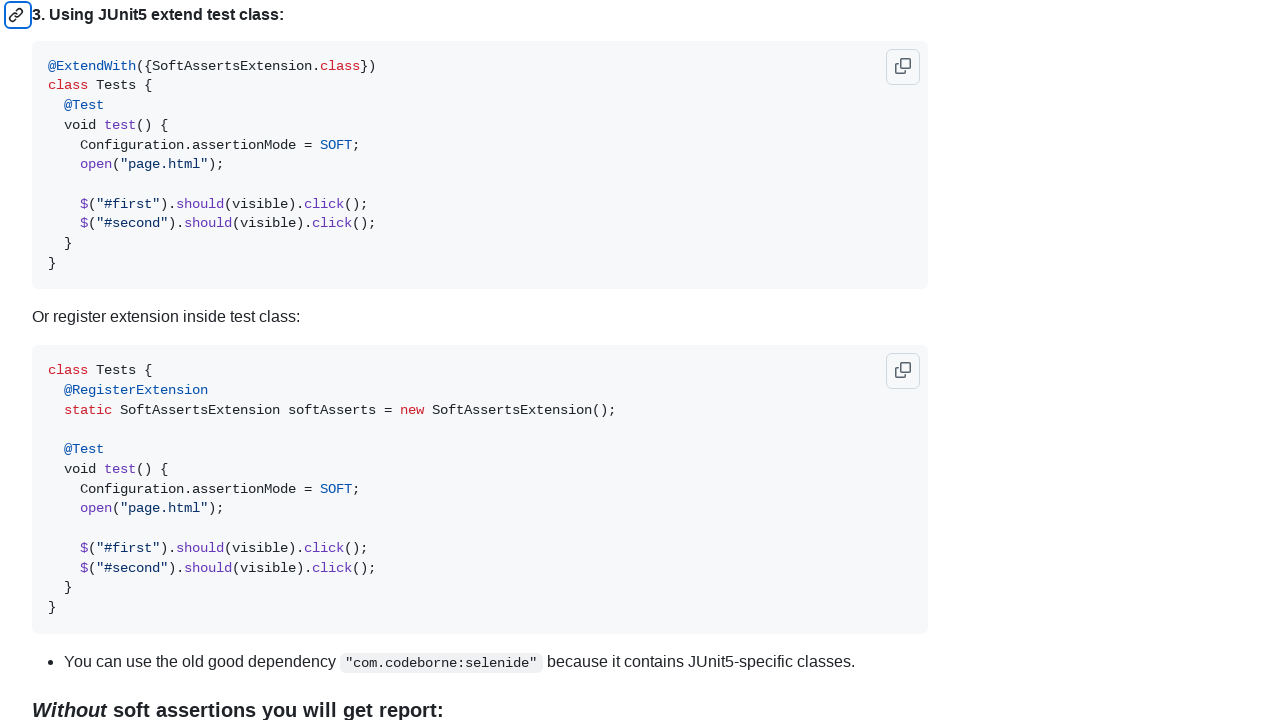

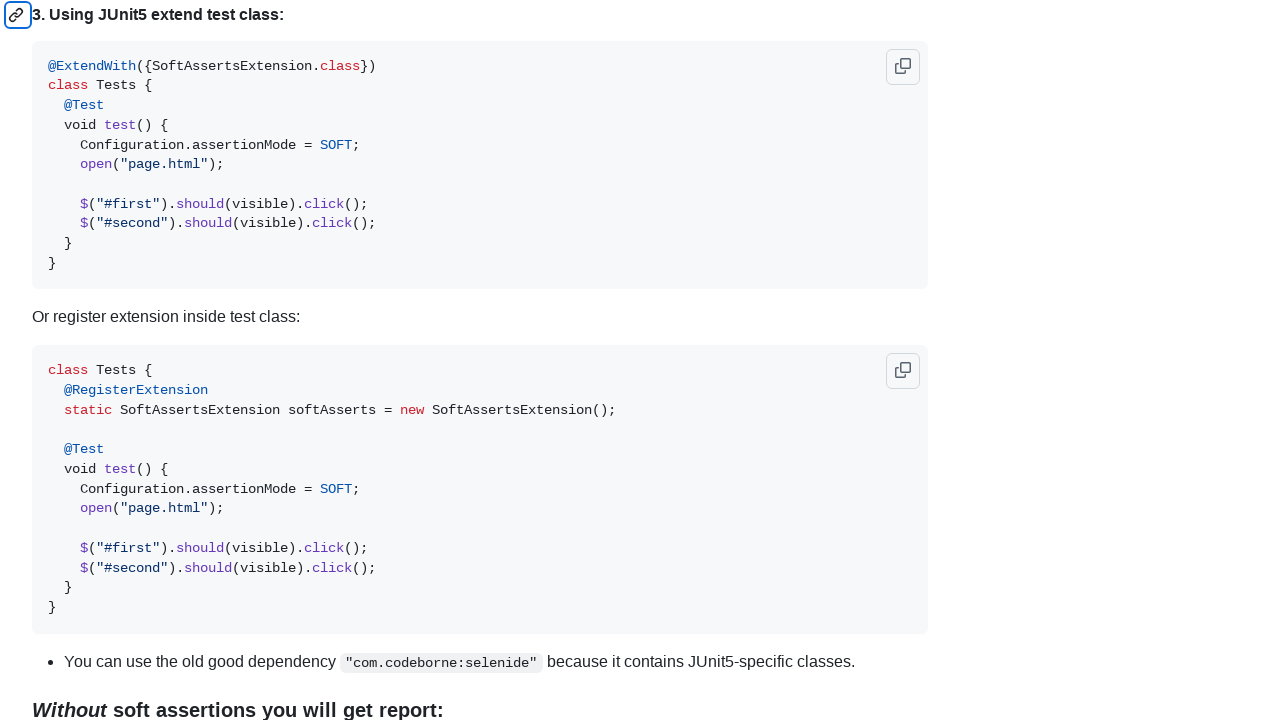